Tests form interaction by reading a hidden attribute value from an element, calculating a mathematical result, filling an answer field, checking a checkbox, selecting a radio button, and submitting the form.

Starting URL: http://suninjuly.github.io/get_attribute.html

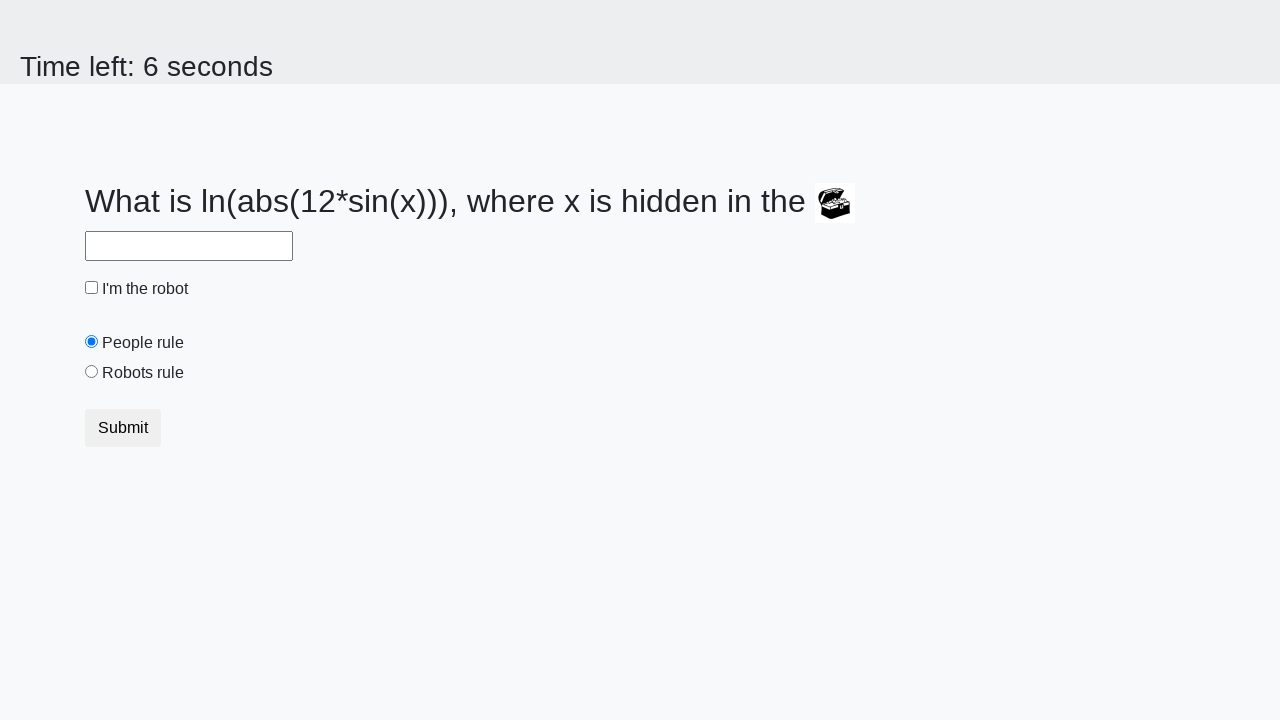

Located treasure element
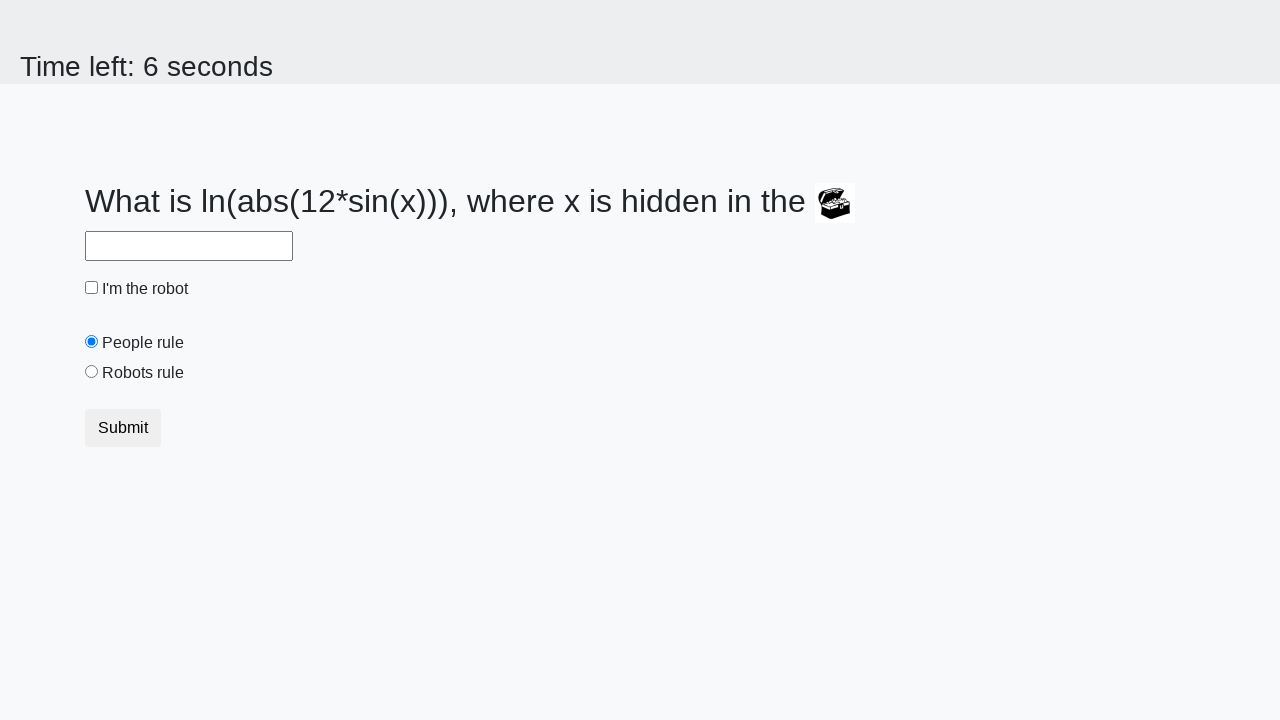

Retrieved valuex attribute from treasure element
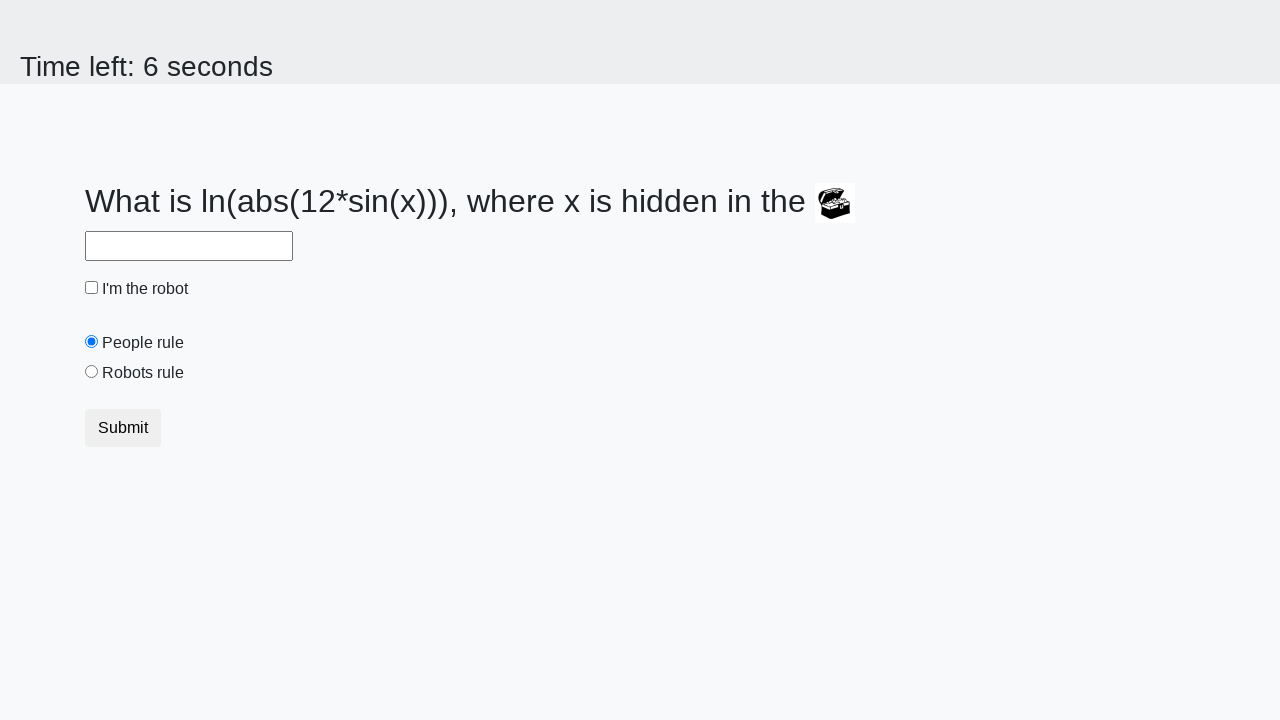

Calculated mathematical result from attribute value
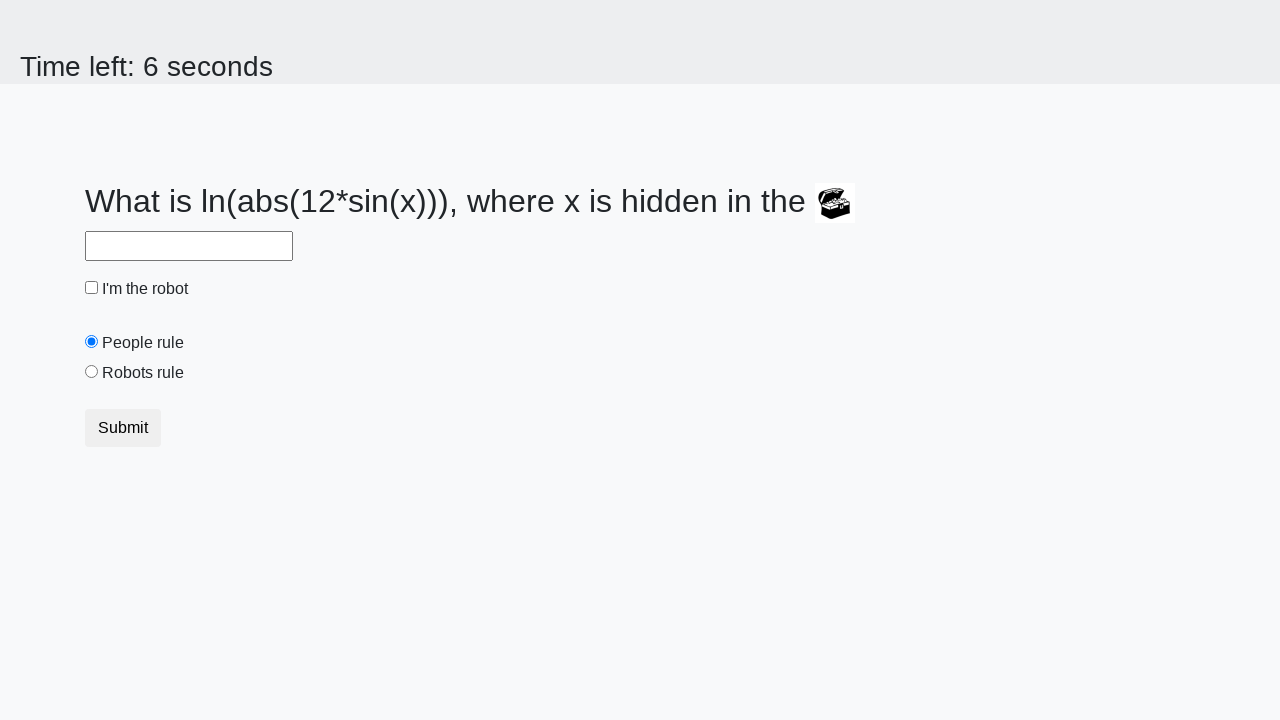

Filled answer field with calculated result on #answer
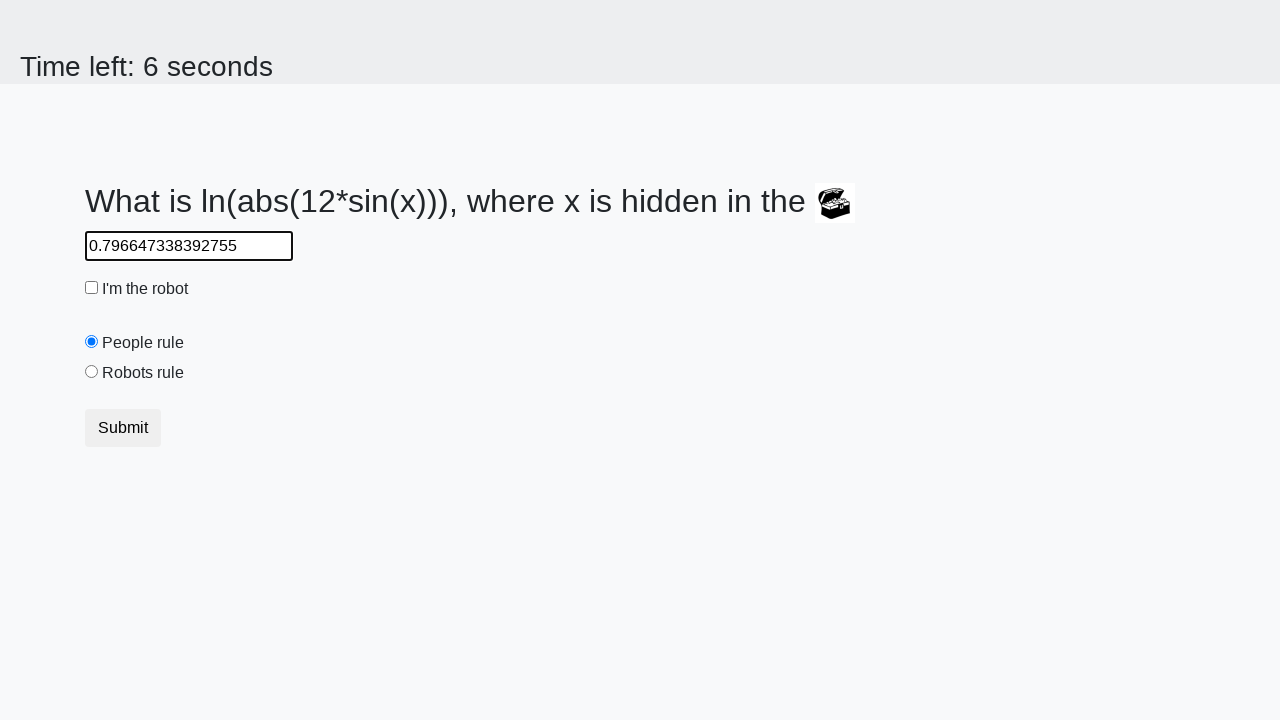

Checked the robot checkbox at (92, 288) on #robotCheckbox
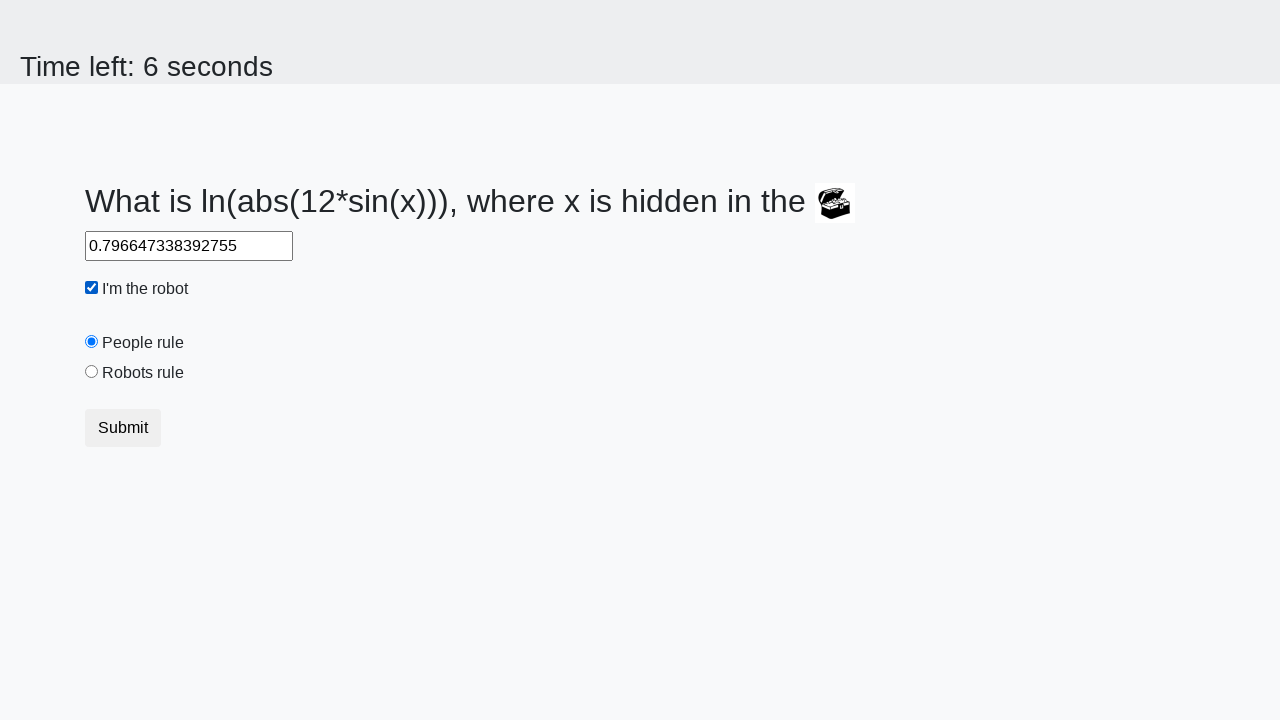

Selected the robots rule radio button at (92, 372) on #robotsRule
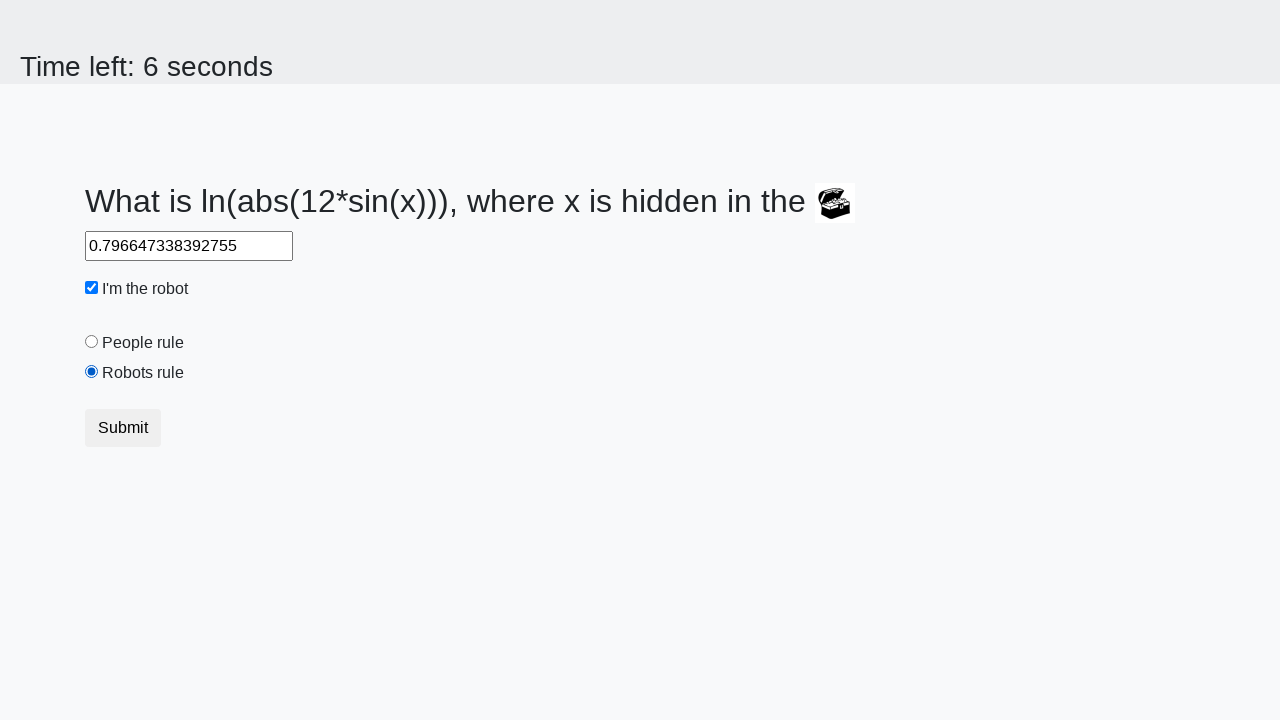

Clicked submit button to submit form at (123, 428) on button
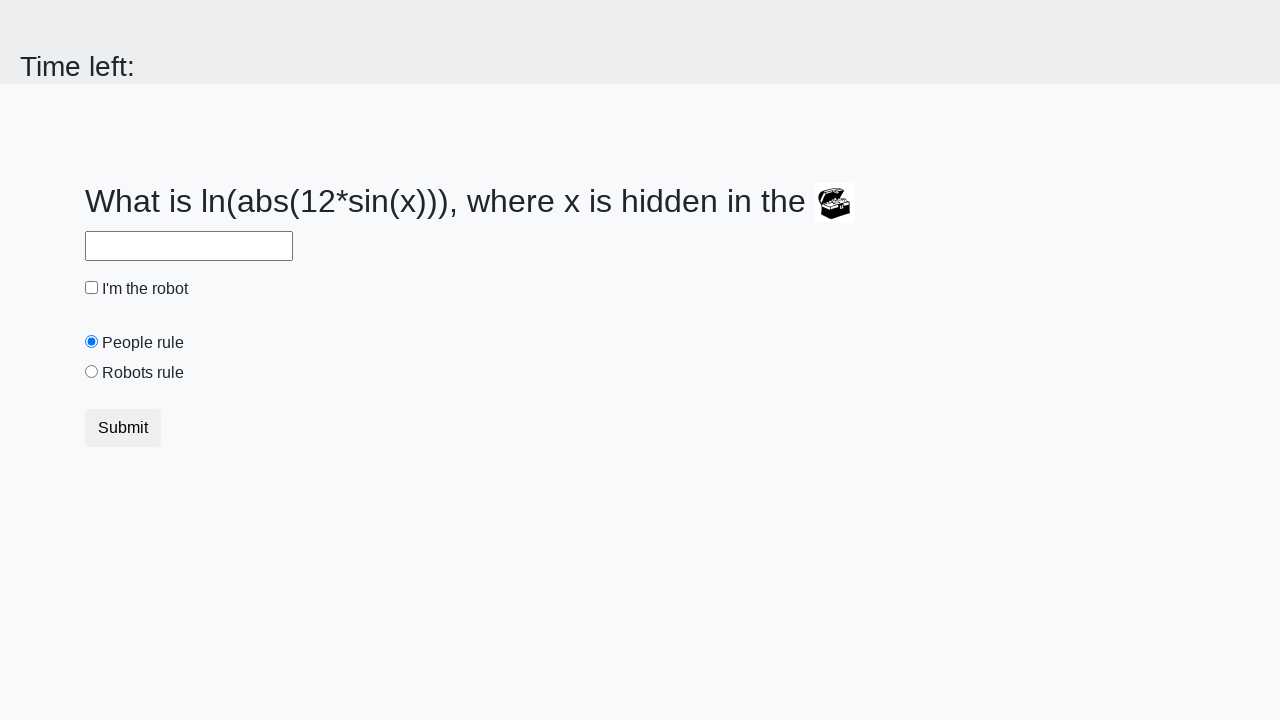

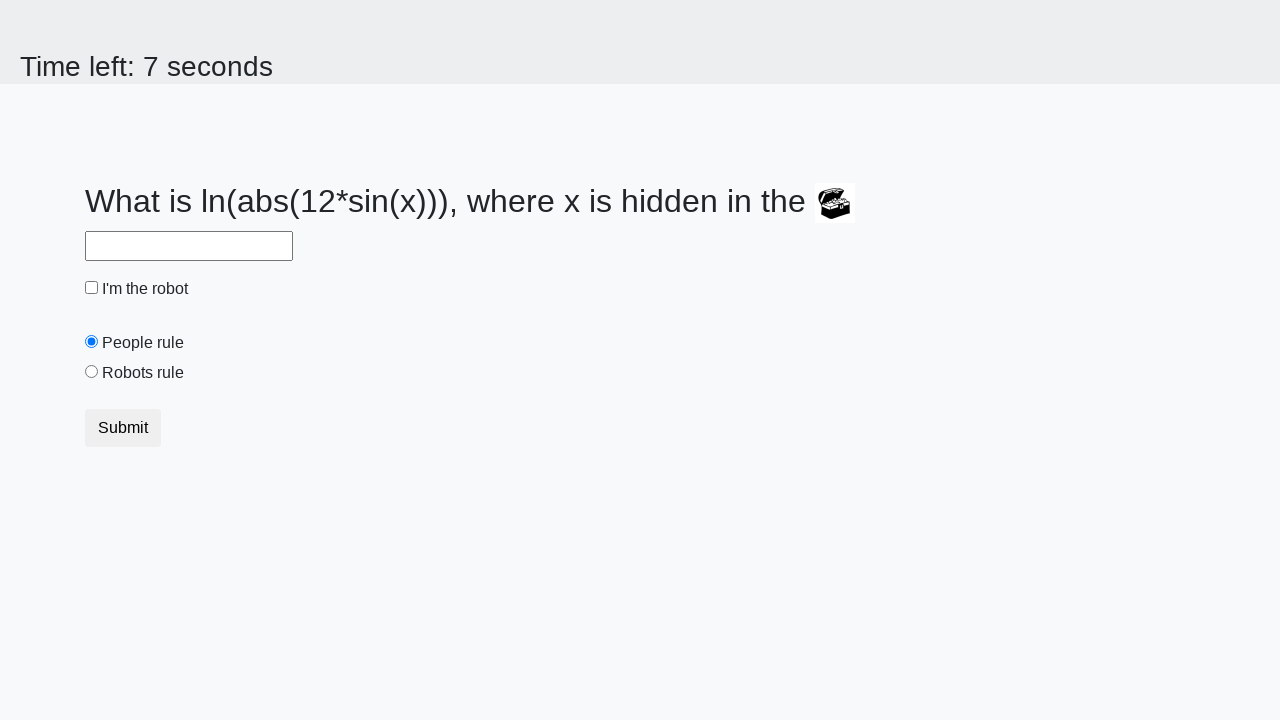